Navigates to Flipkart homepage and verifies the page loads by checking the page title is present

Starting URL: https://www.flipkart.com/

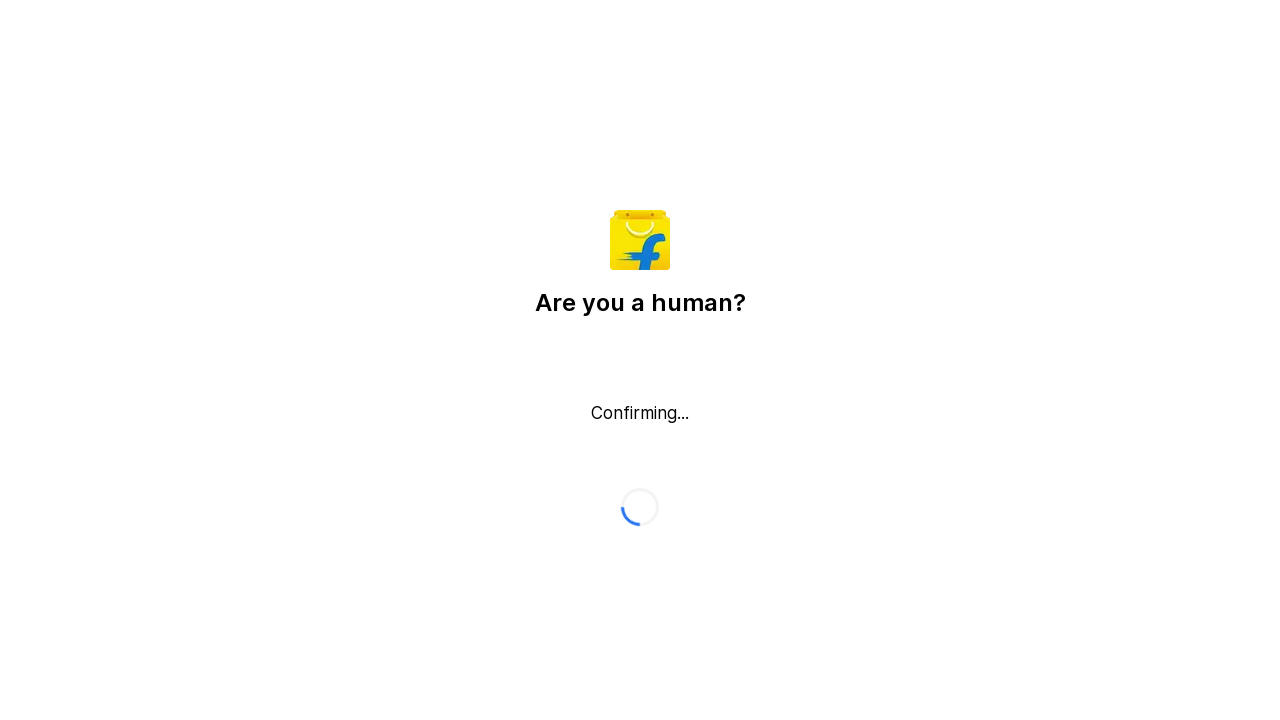

Waited for page to reach domcontentloaded state
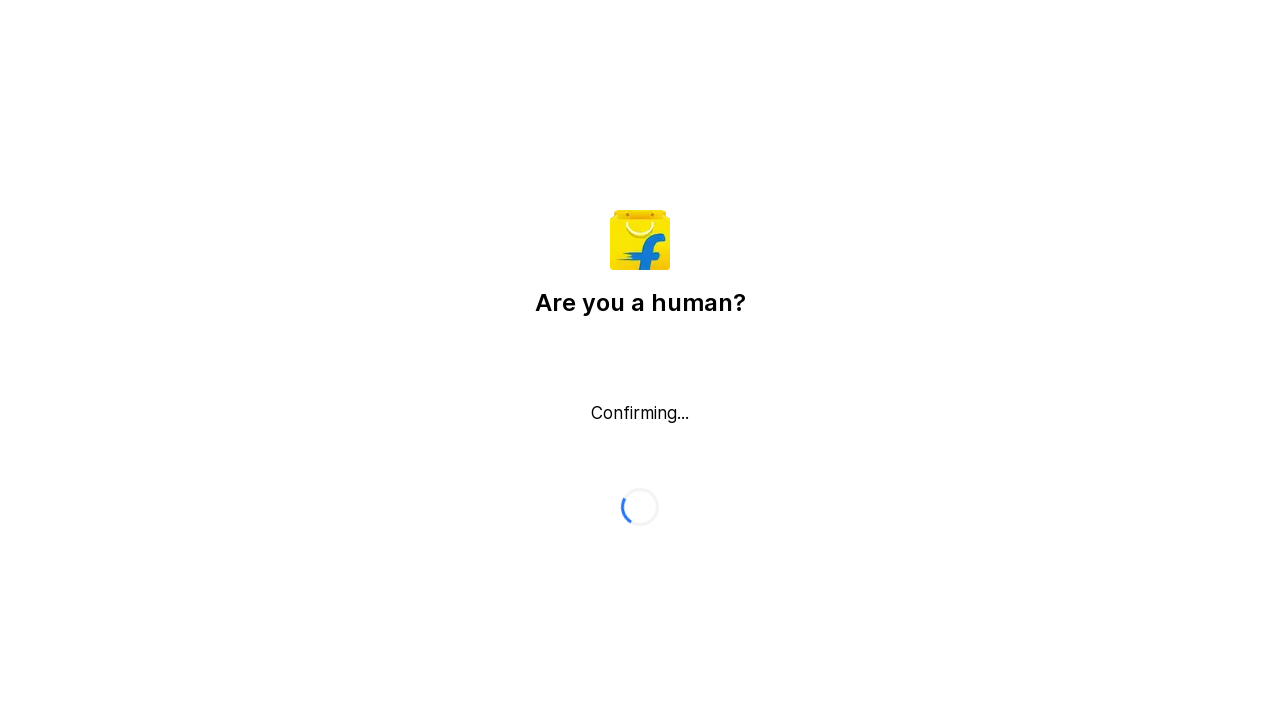

Retrieved page title: 'Flipkart reCAPTCHA'
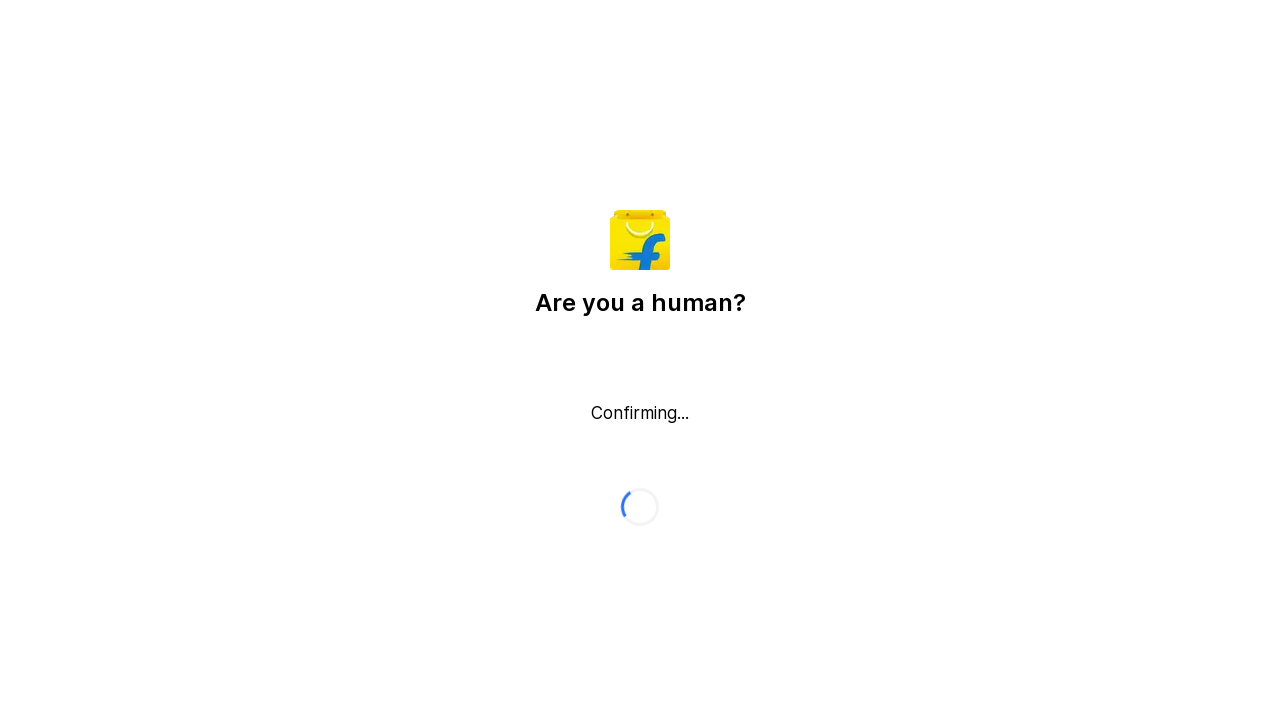

Verified that page title is not empty
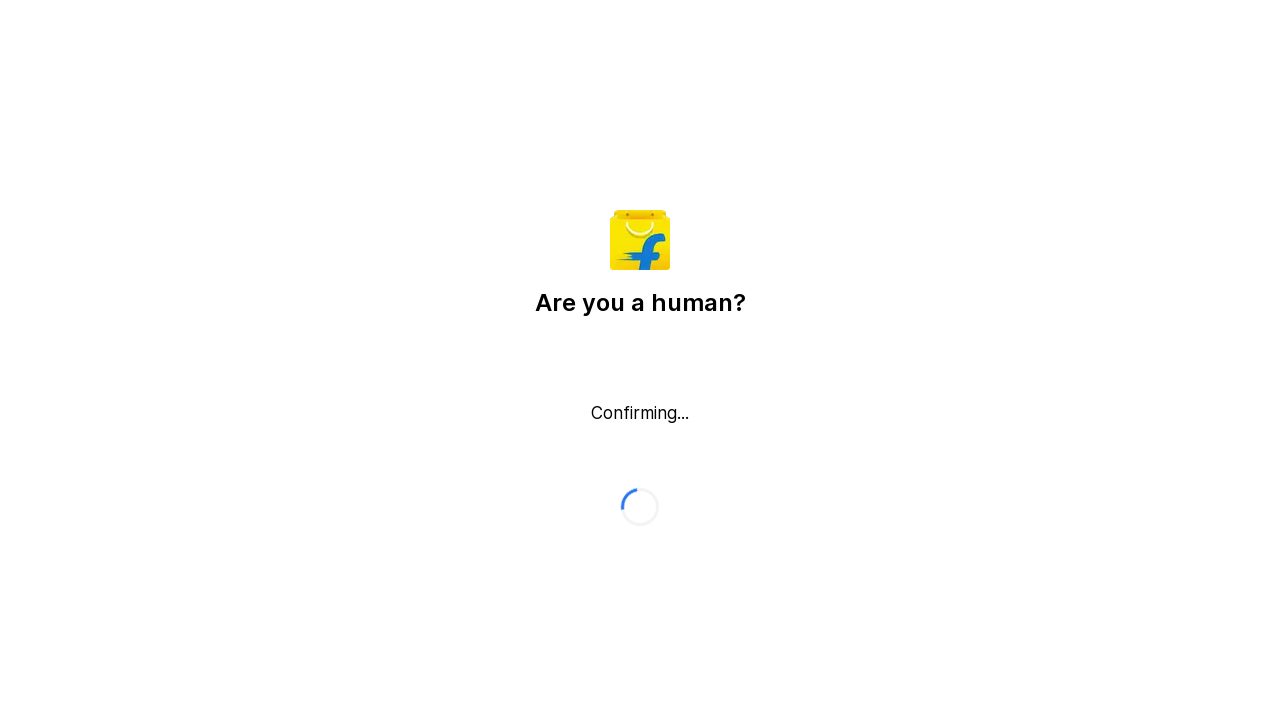

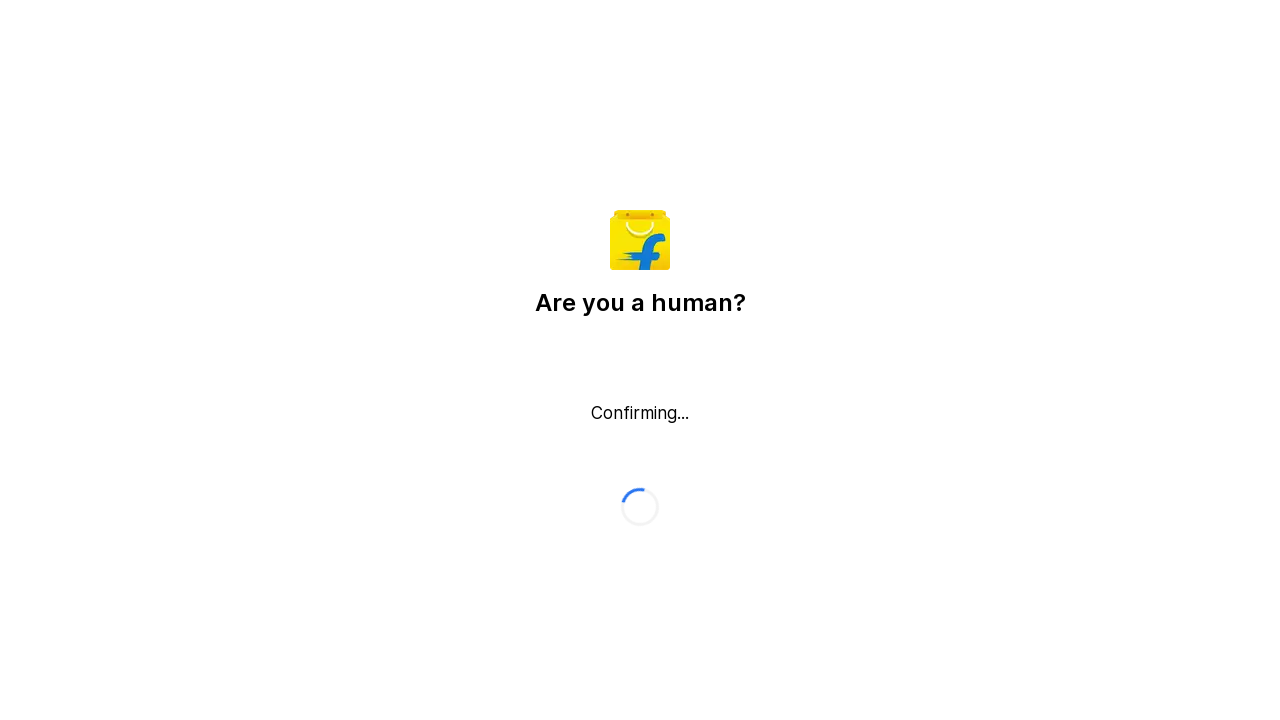